Tests the username field with lowercase characters and special characters, length 10.

Starting URL: https://buggy.justtestit.org/register

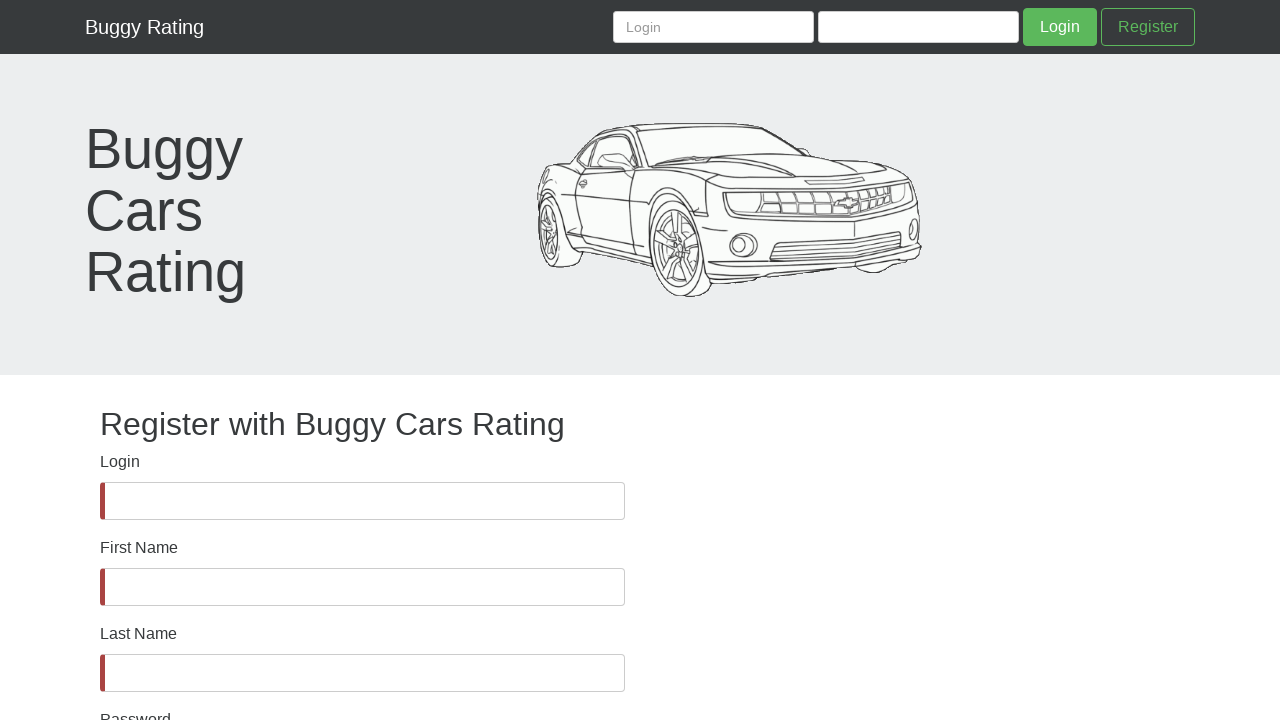

Waited for username field to be present in DOM
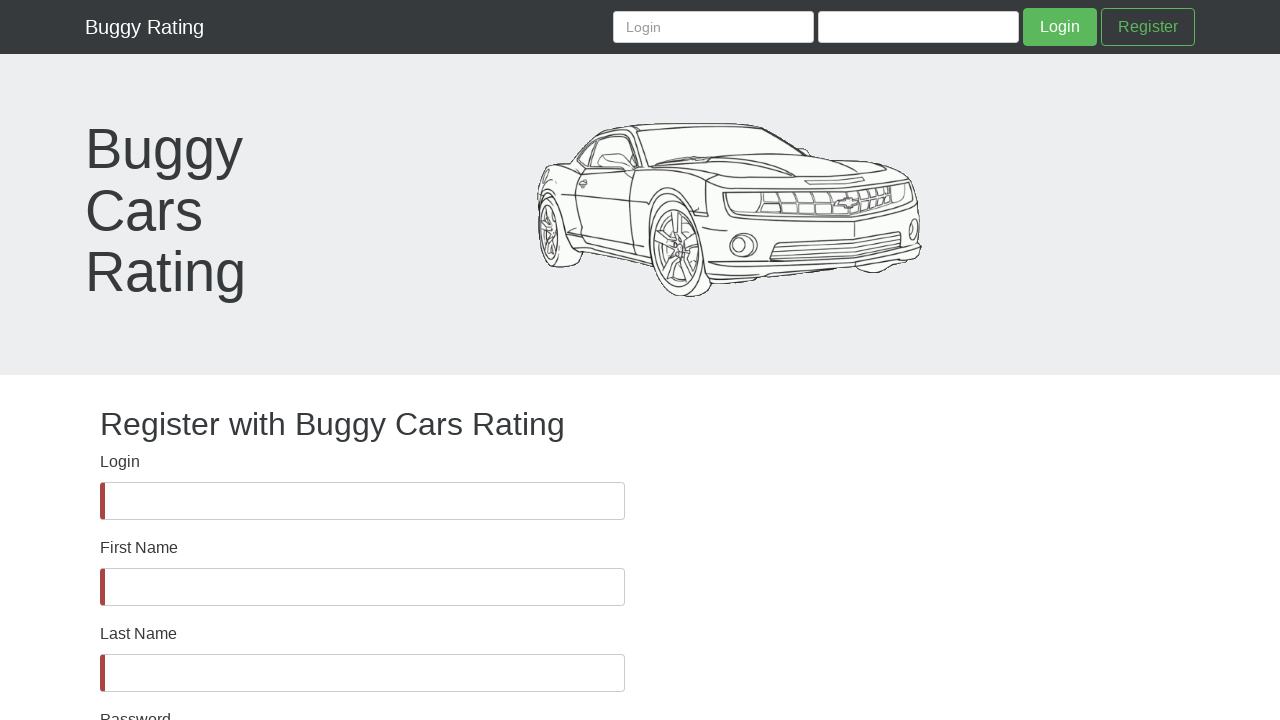

Verified username field is visible
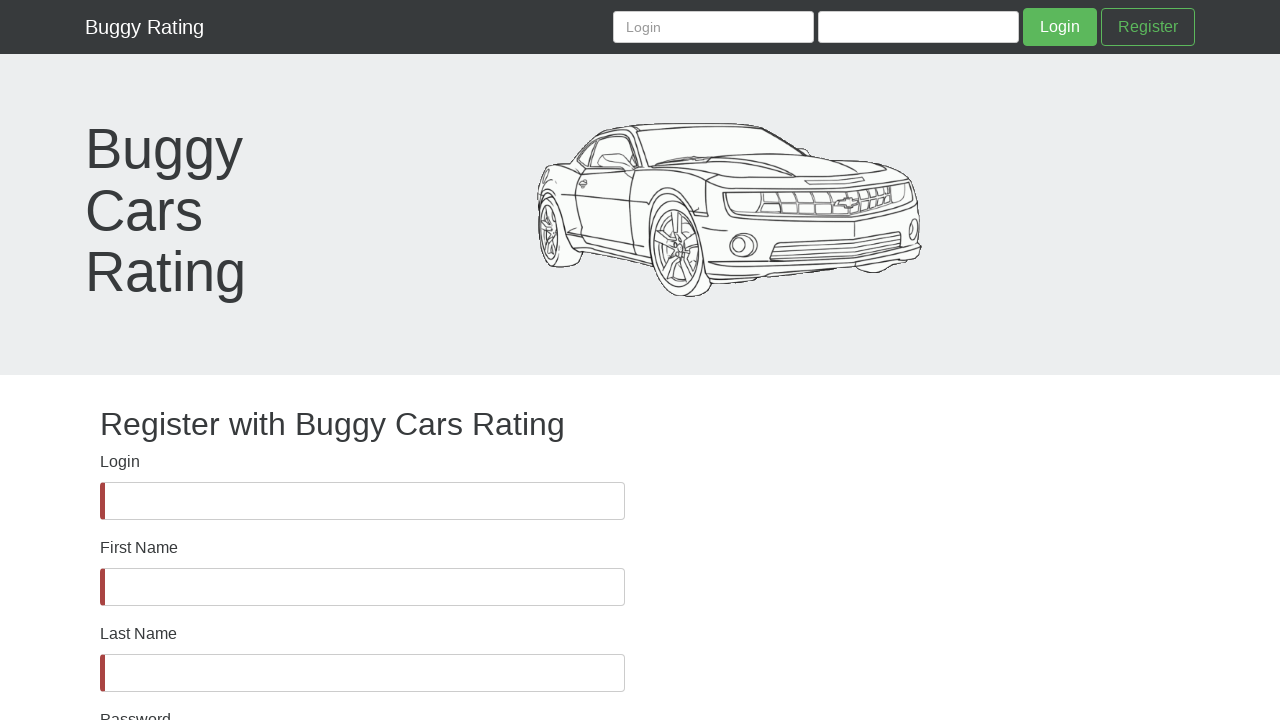

Filled username field with 10 characters: lowercase letters and special characters (ihir!@#$%^) on #username
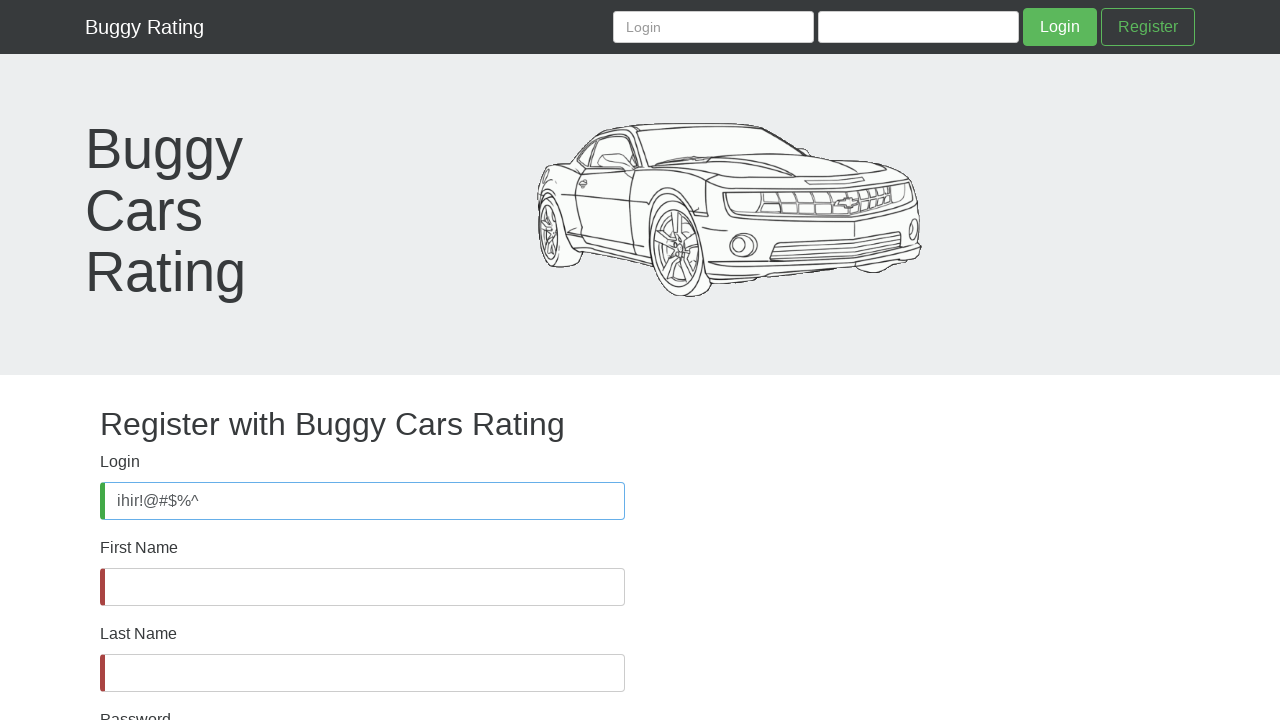

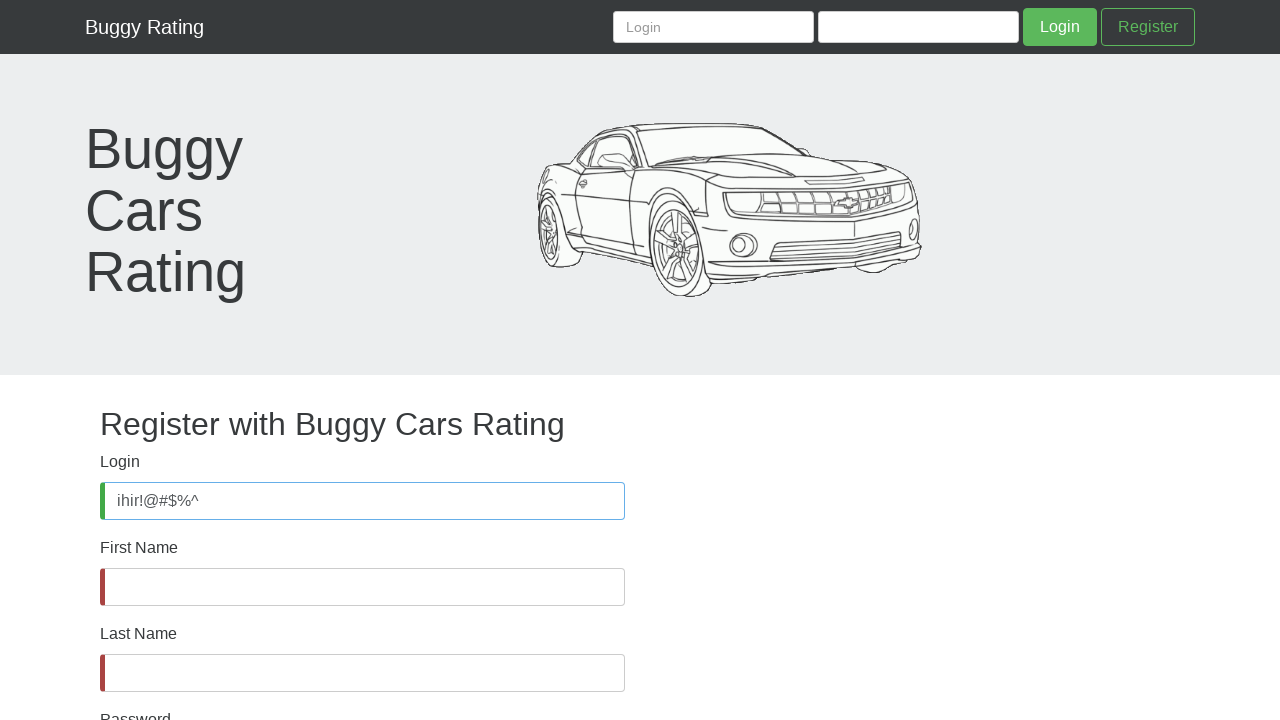